Performs visual regression testing by navigating to a webpage and taking a screenshot for snapshot comparison

Starting URL: http://www.testleaf.com

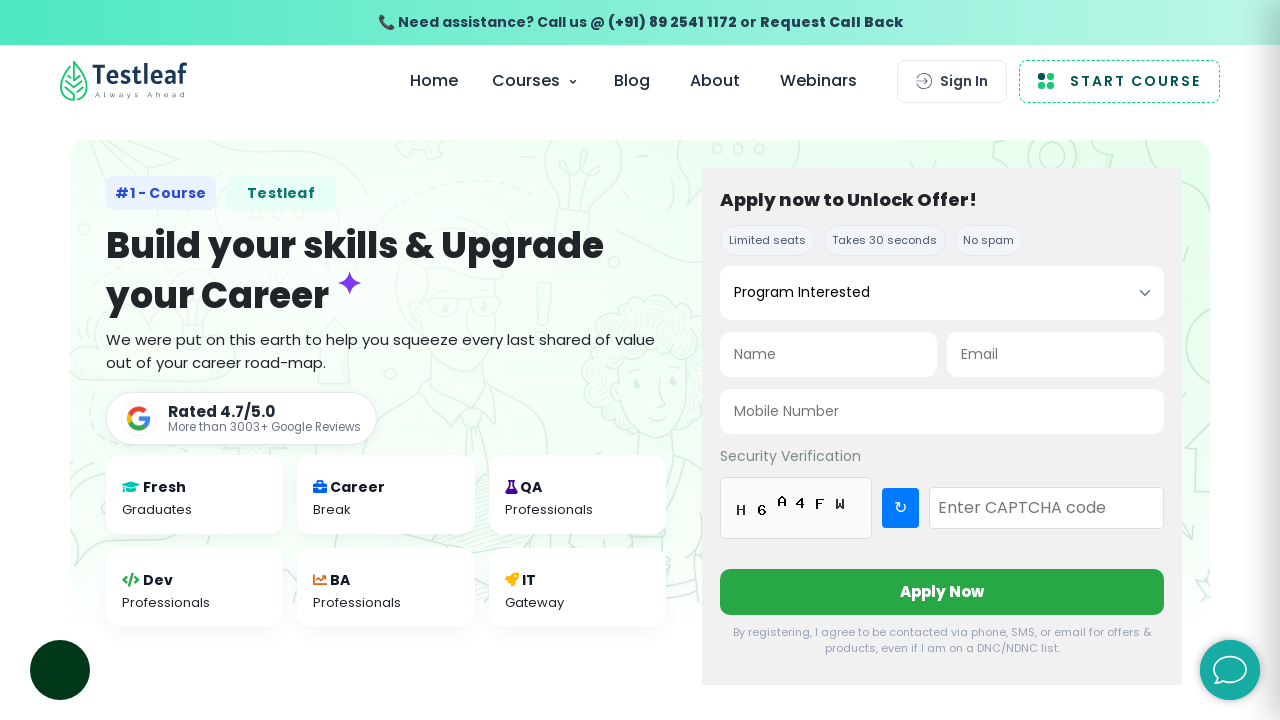

Captured initial screenshot of the page
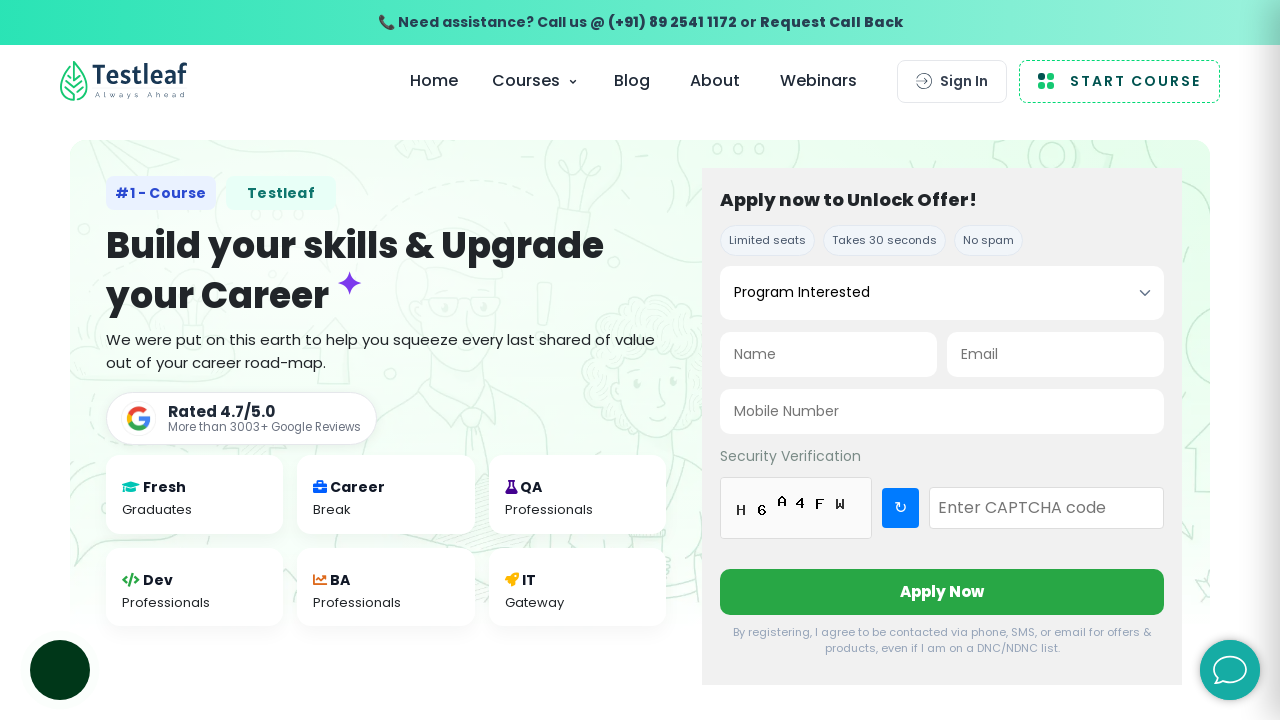

Page DOM content loaded
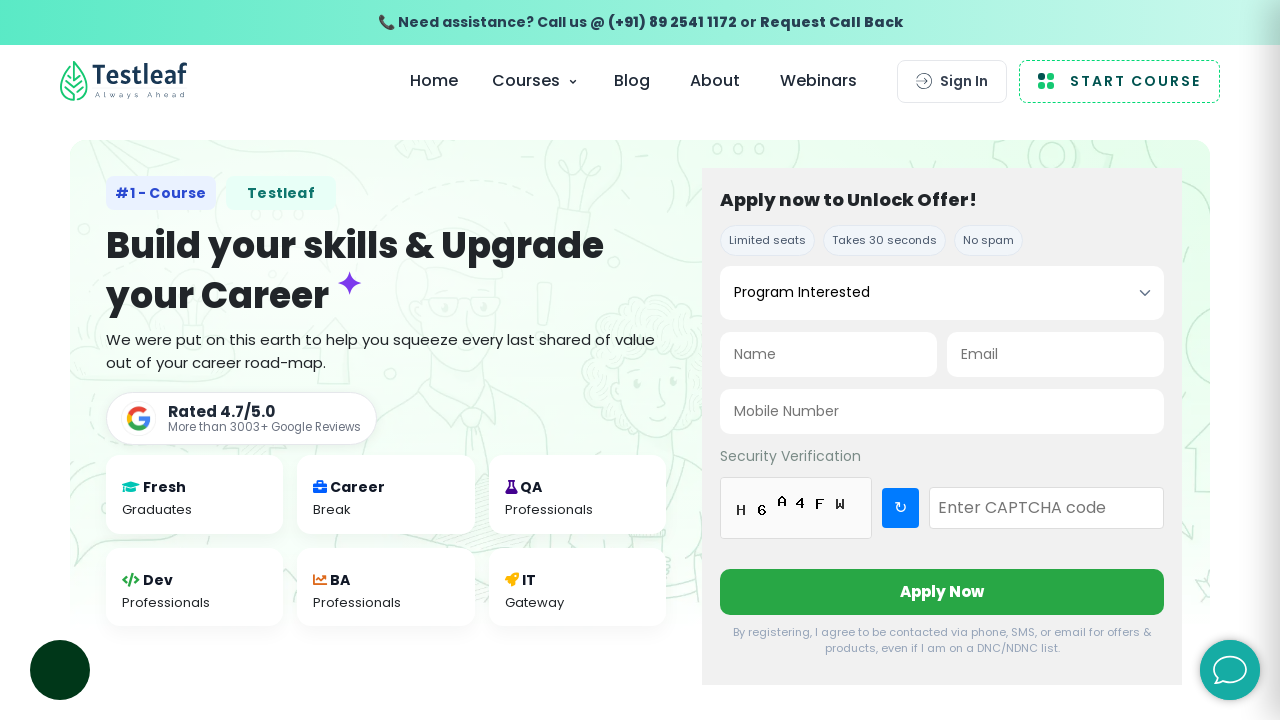

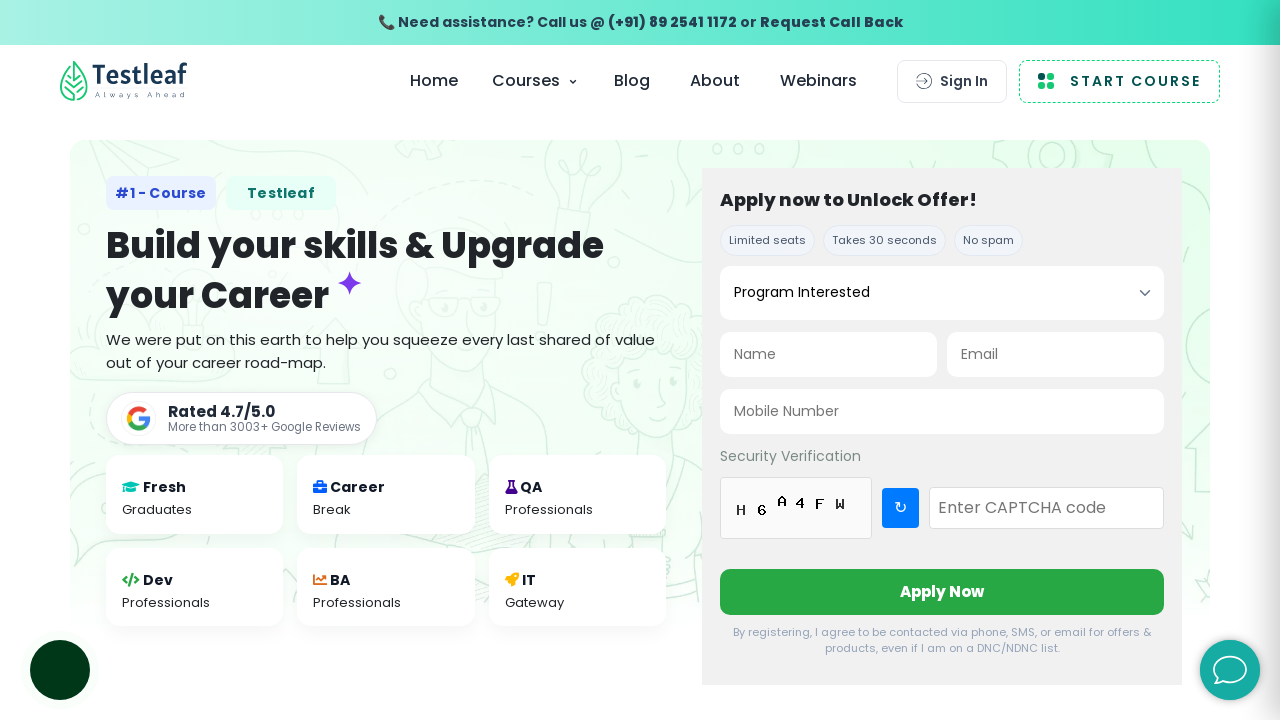